Tests keyboard shortcuts functionality on a text comparison tool by copying text from the first textarea and pasting it into the second using keyboard commands

Starting URL: https://text-compare.com/

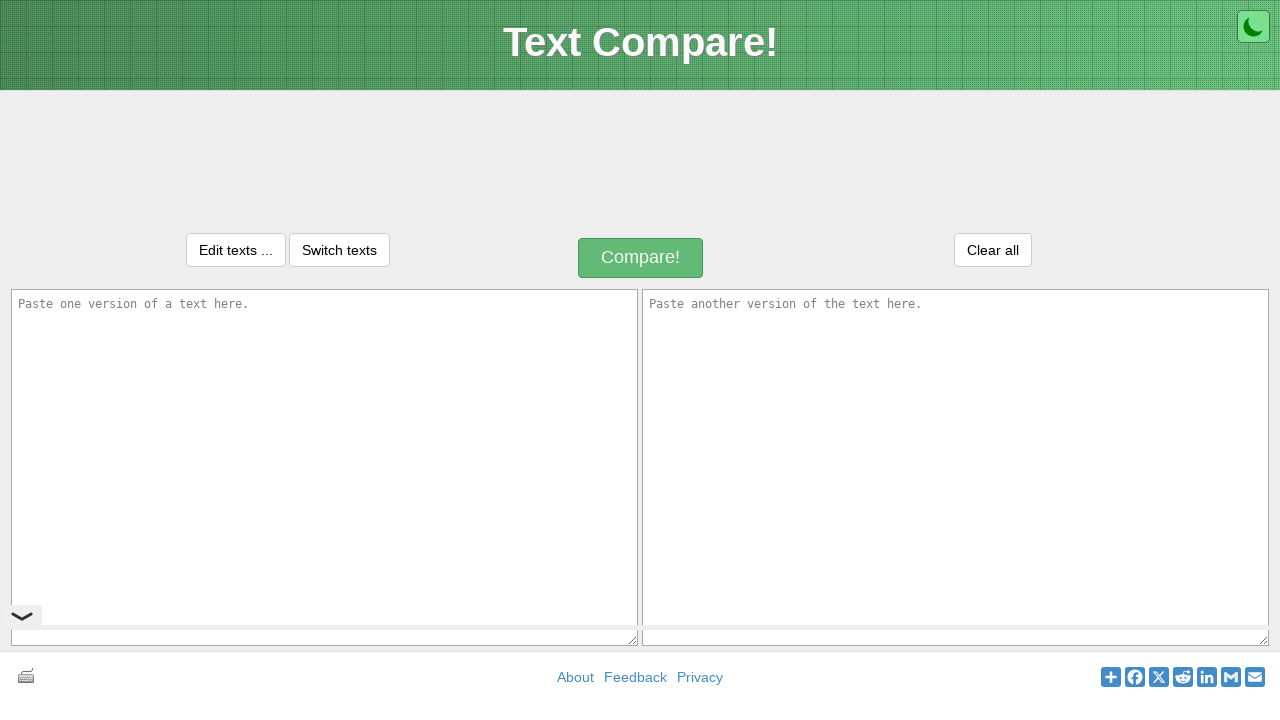

Entered 'welcome' text into the first textarea on textarea#inputText1
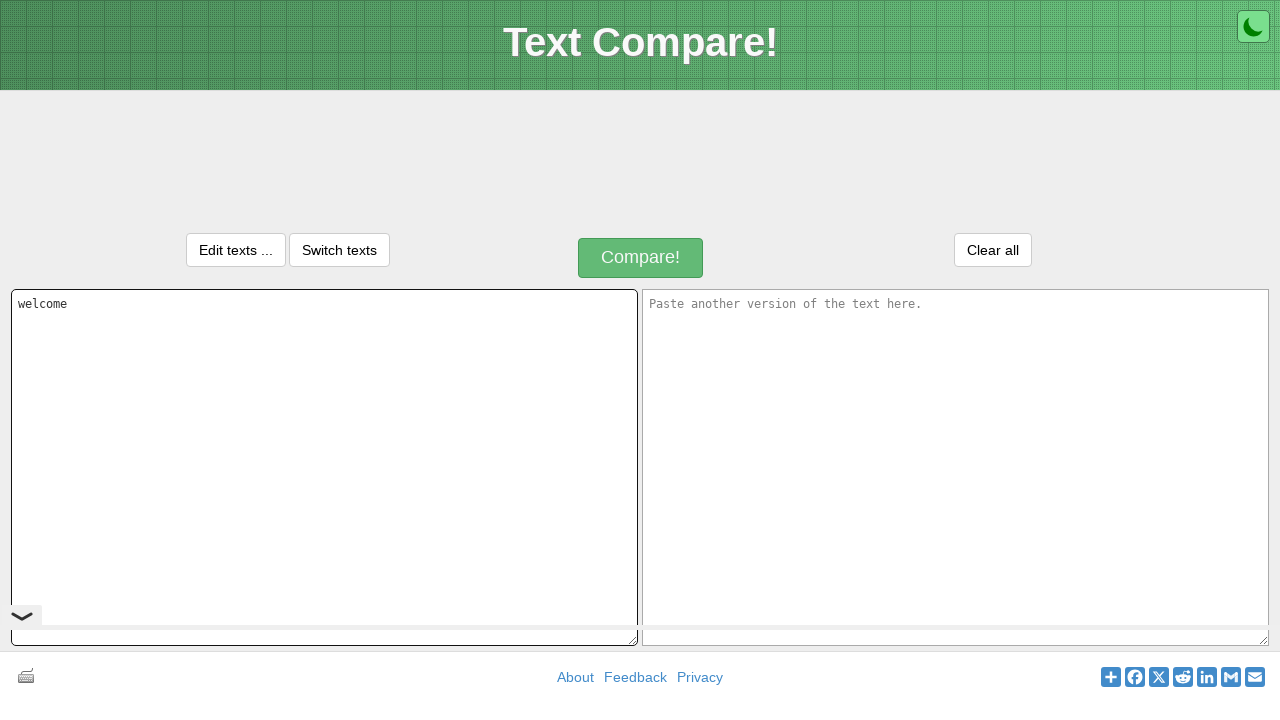

Pressed Control key down
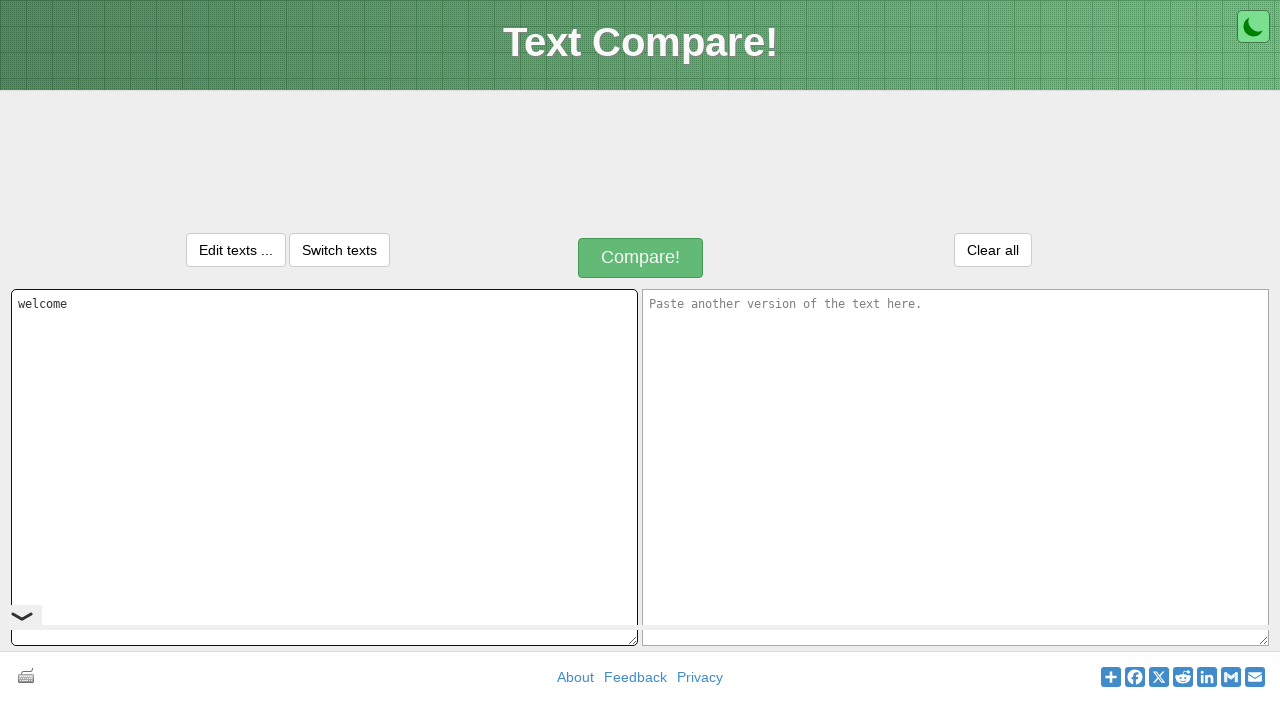

Pressed 'A' key to select all text
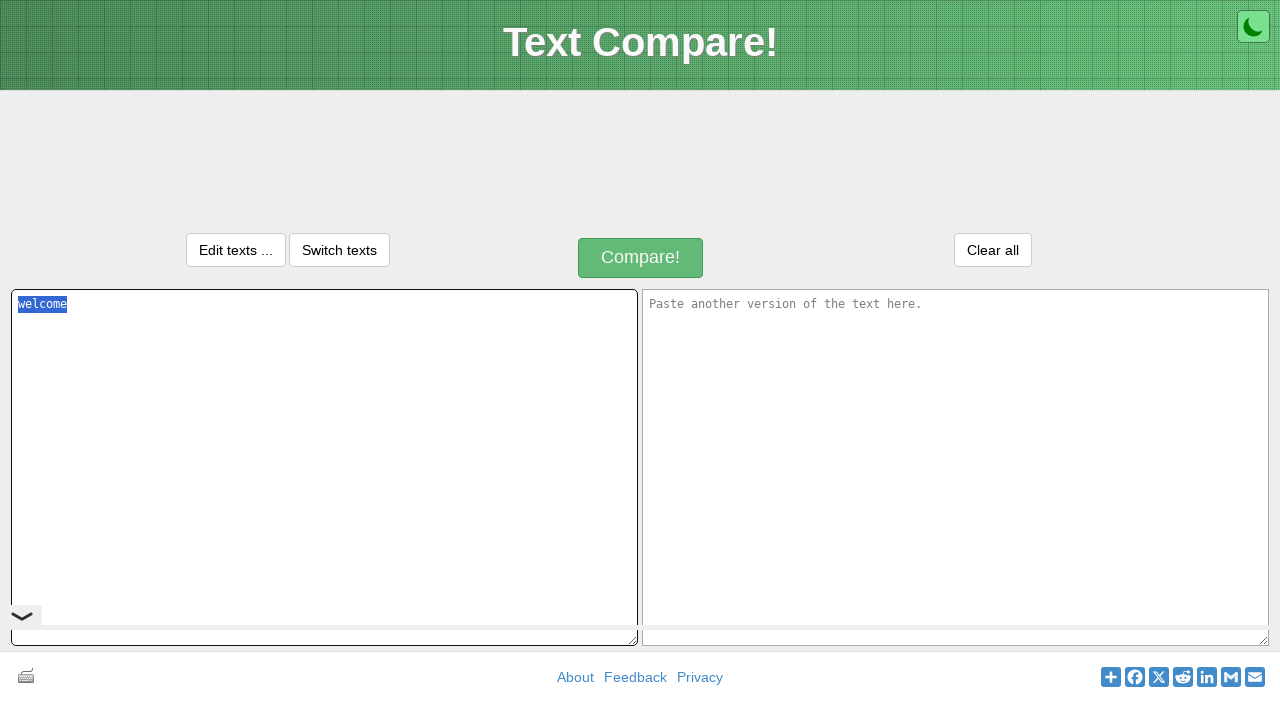

Released Control key
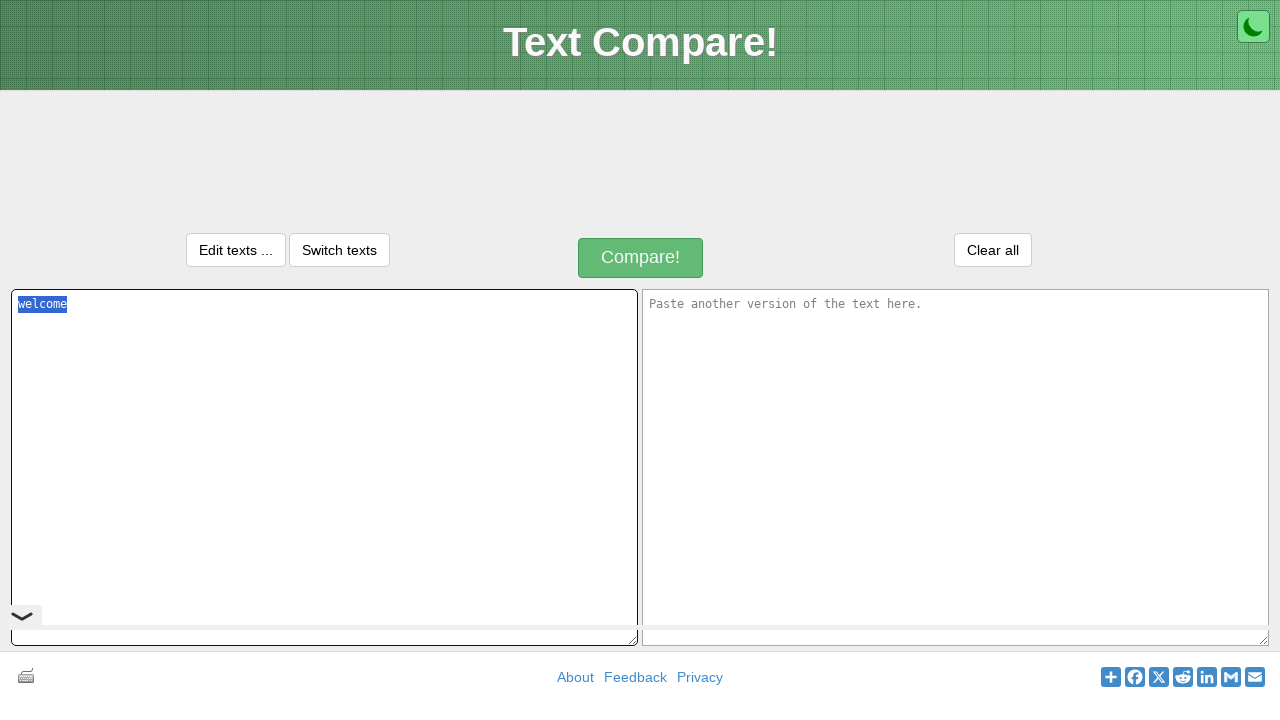

Pressed Control key down to copy
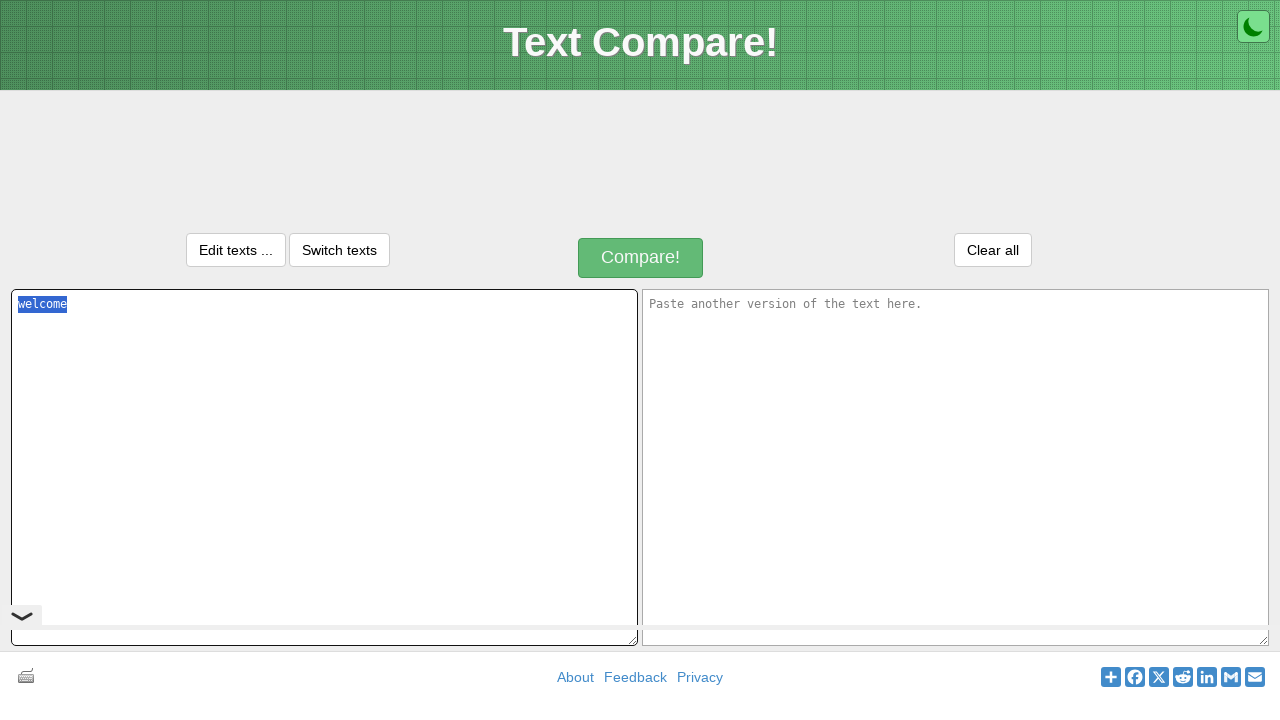

Pressed 'C' key to copy selected text
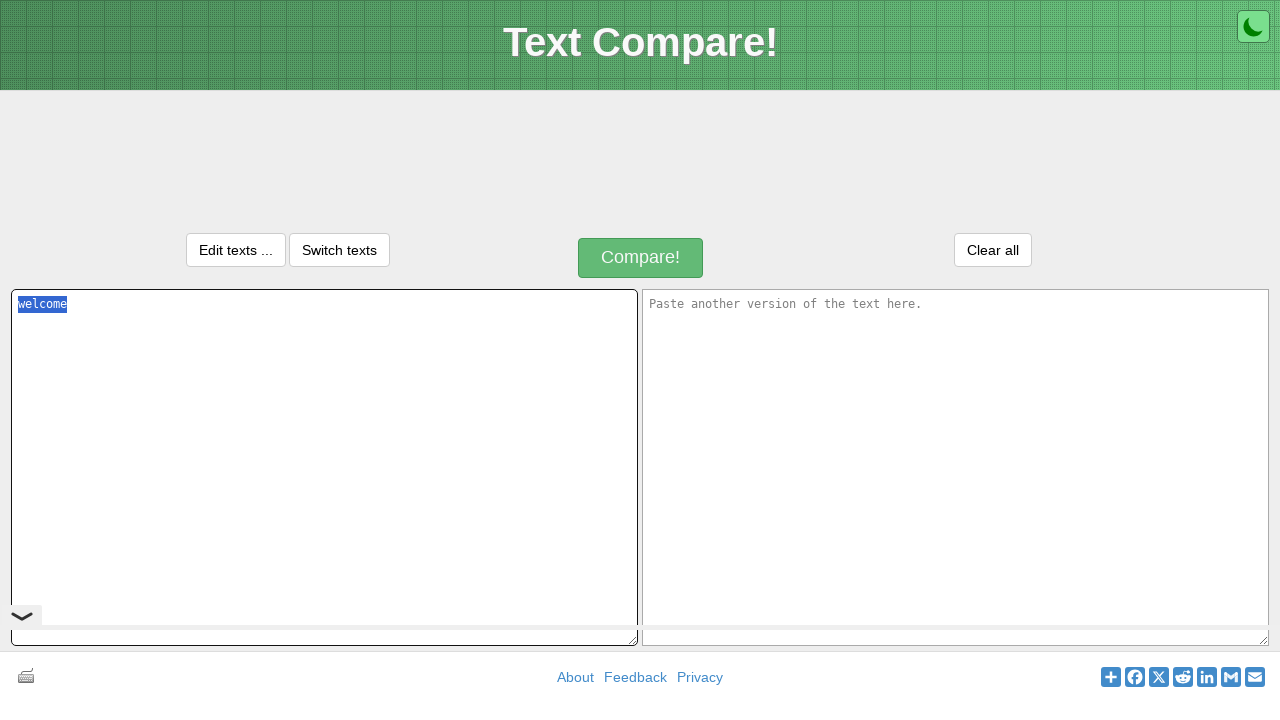

Released Control key after copying
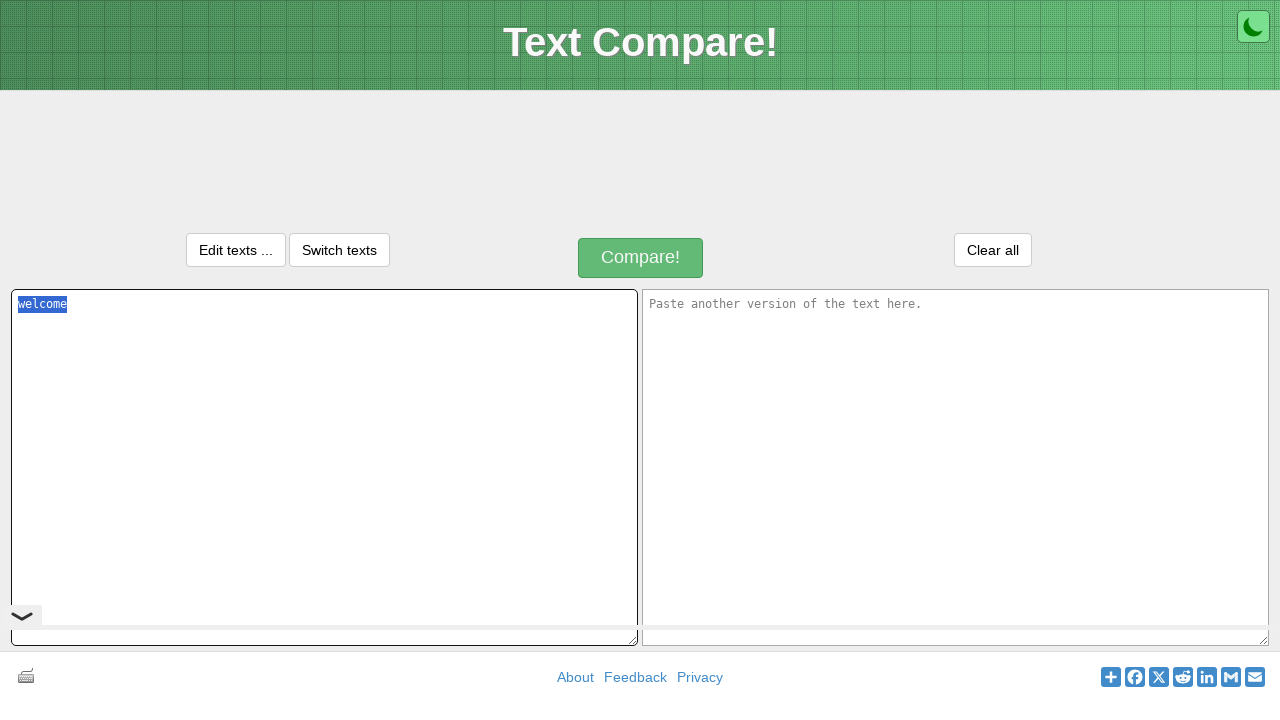

Pressed Tab to move focus to the second textarea
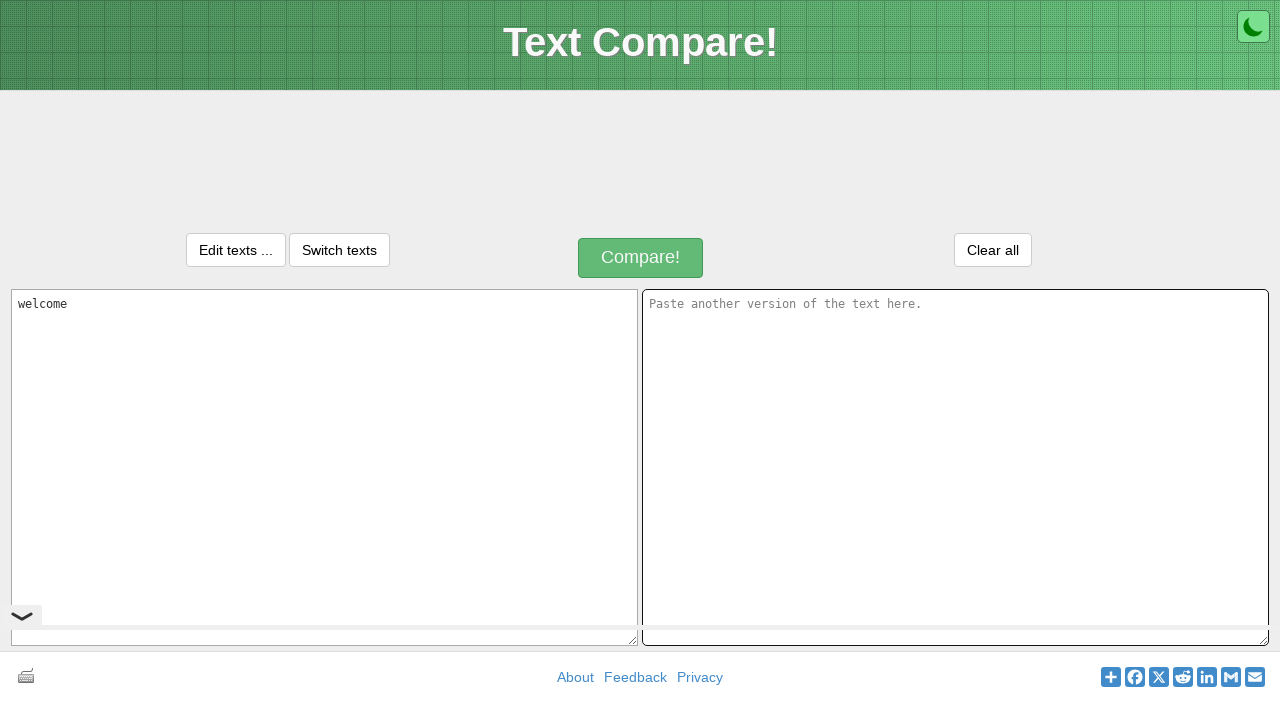

Pressed Control key down to paste
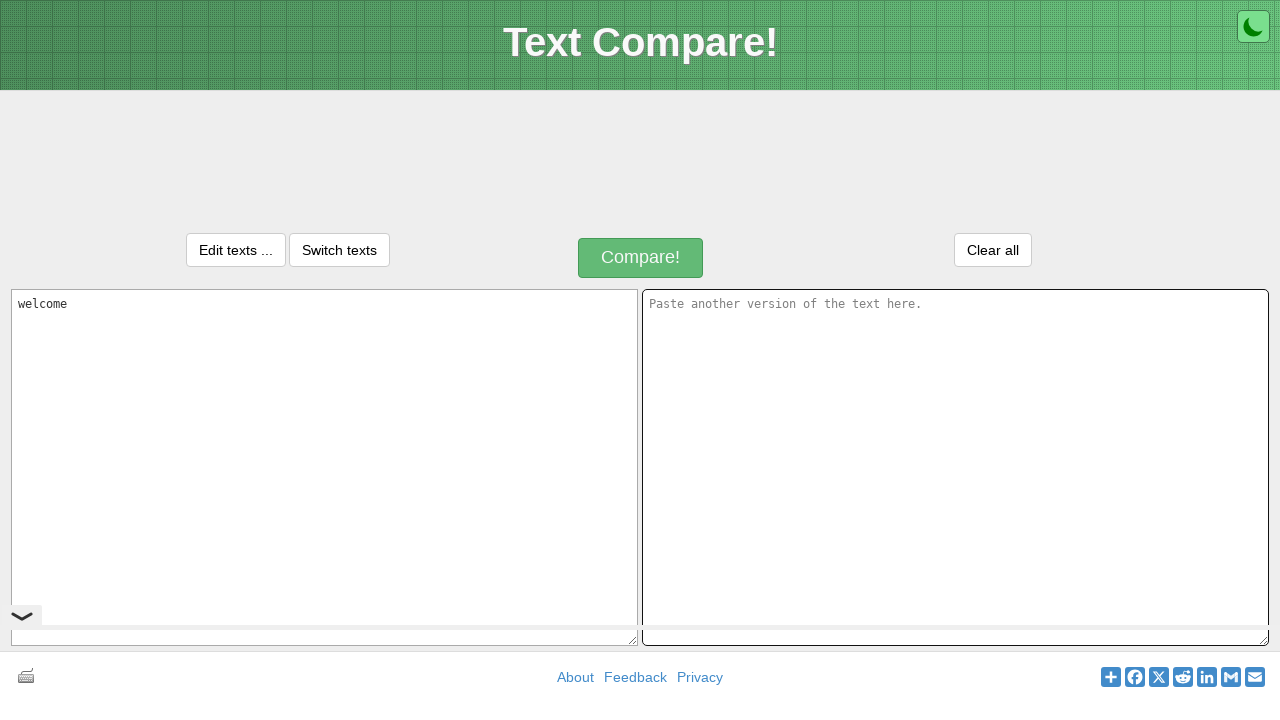

Pressed 'V' key to paste text into second textarea
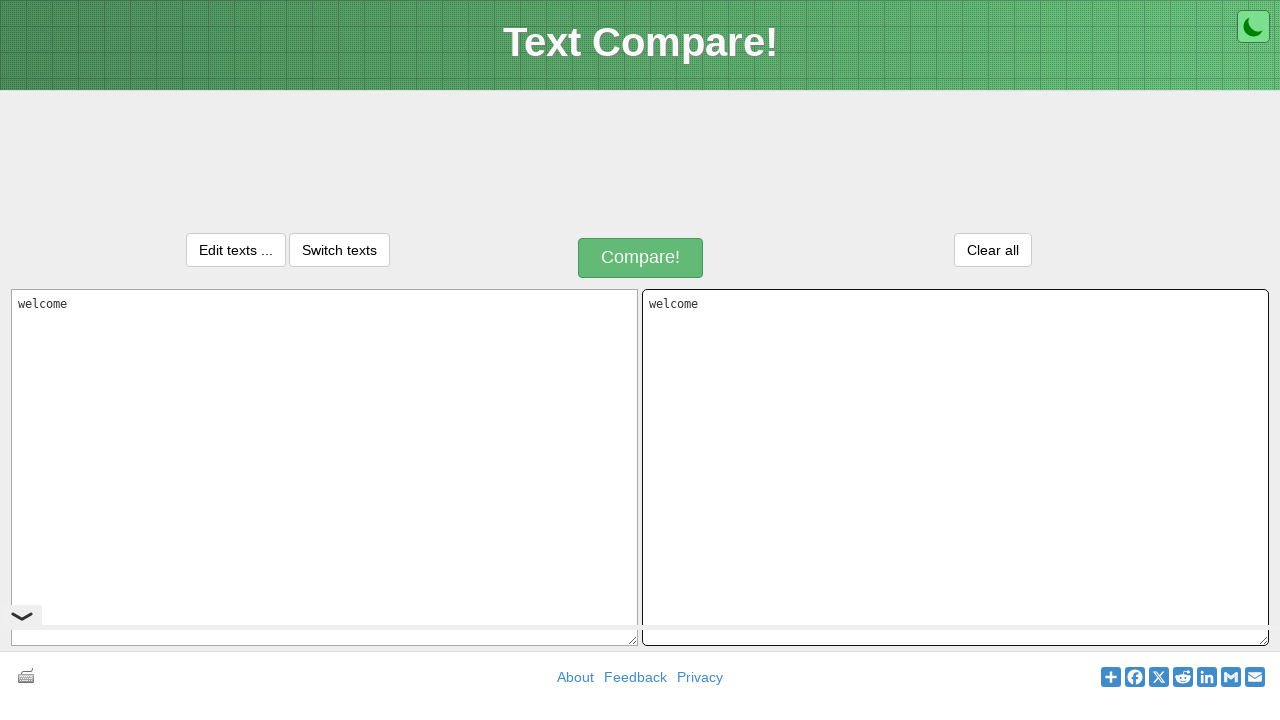

Released Control key after pasting
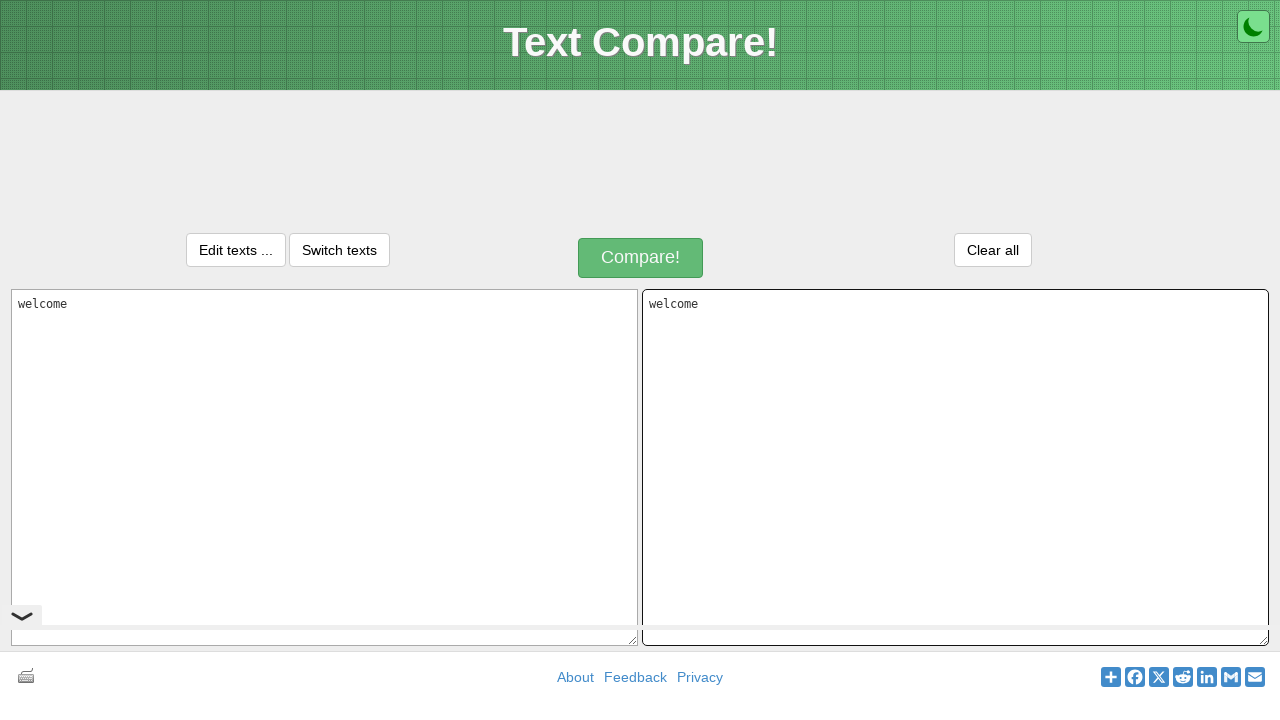

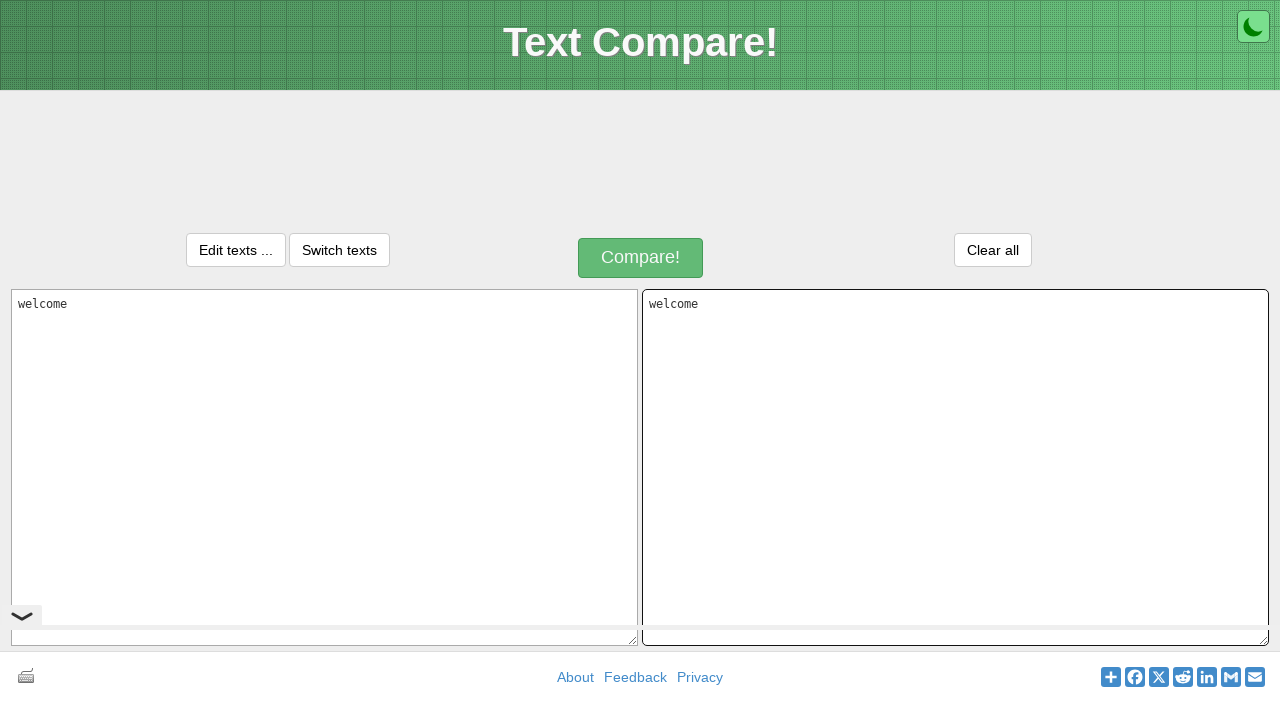